Tests browser navigation functionality by visiting two websites and using back, forward, and refresh browser controls

Starting URL: https://www.techproeducation.com

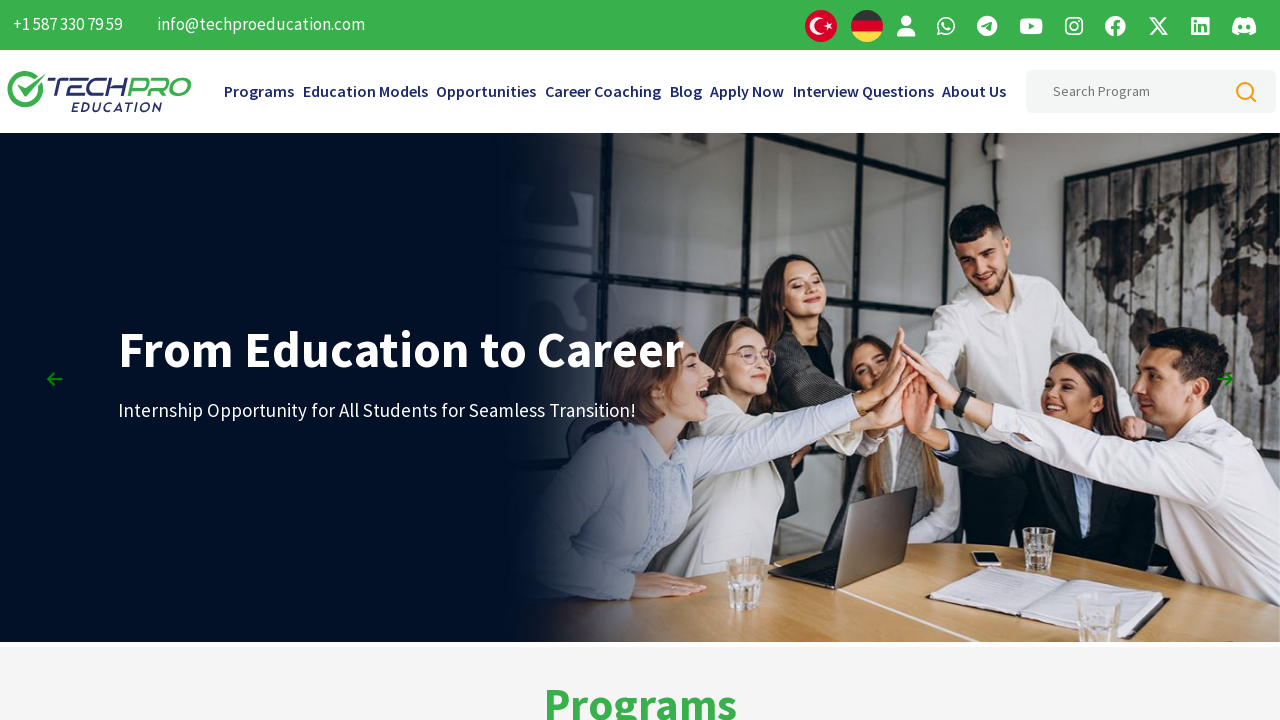

Navigated to YouTube from TechPro Education
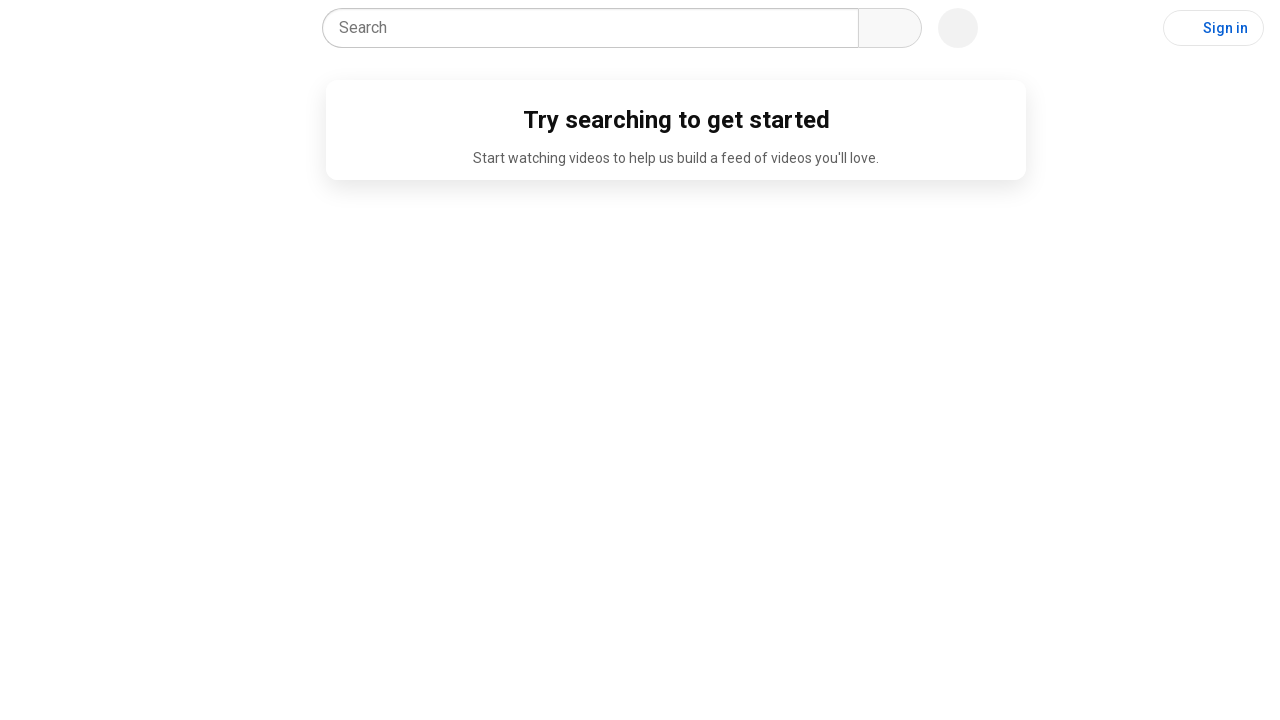

Navigated back to TechPro Education using browser back button
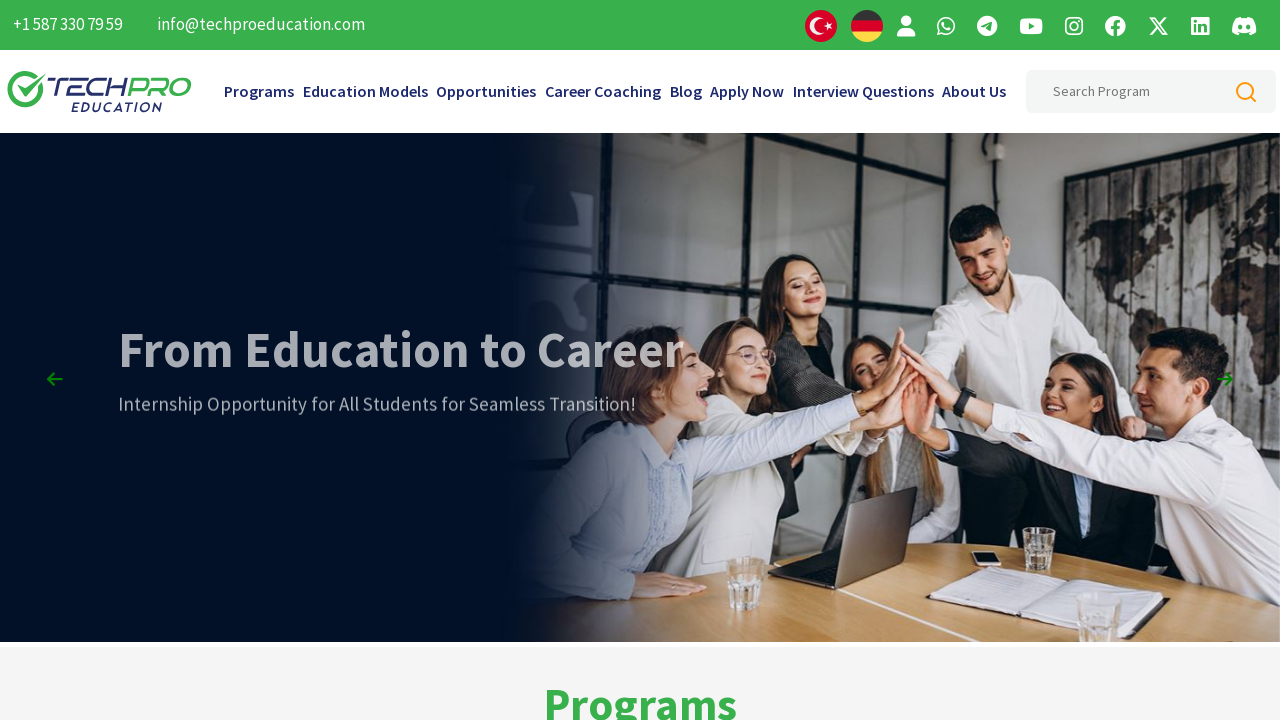

Navigated forward to YouTube using browser forward button
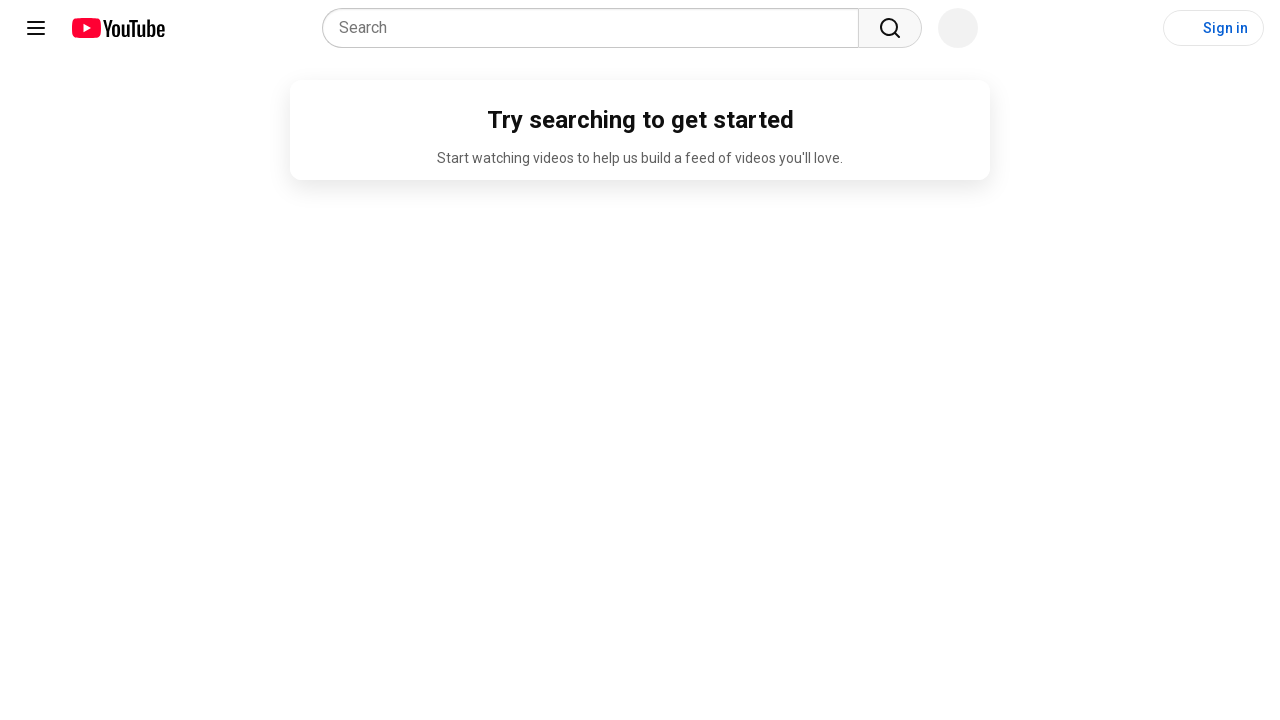

Refreshed the current YouTube page
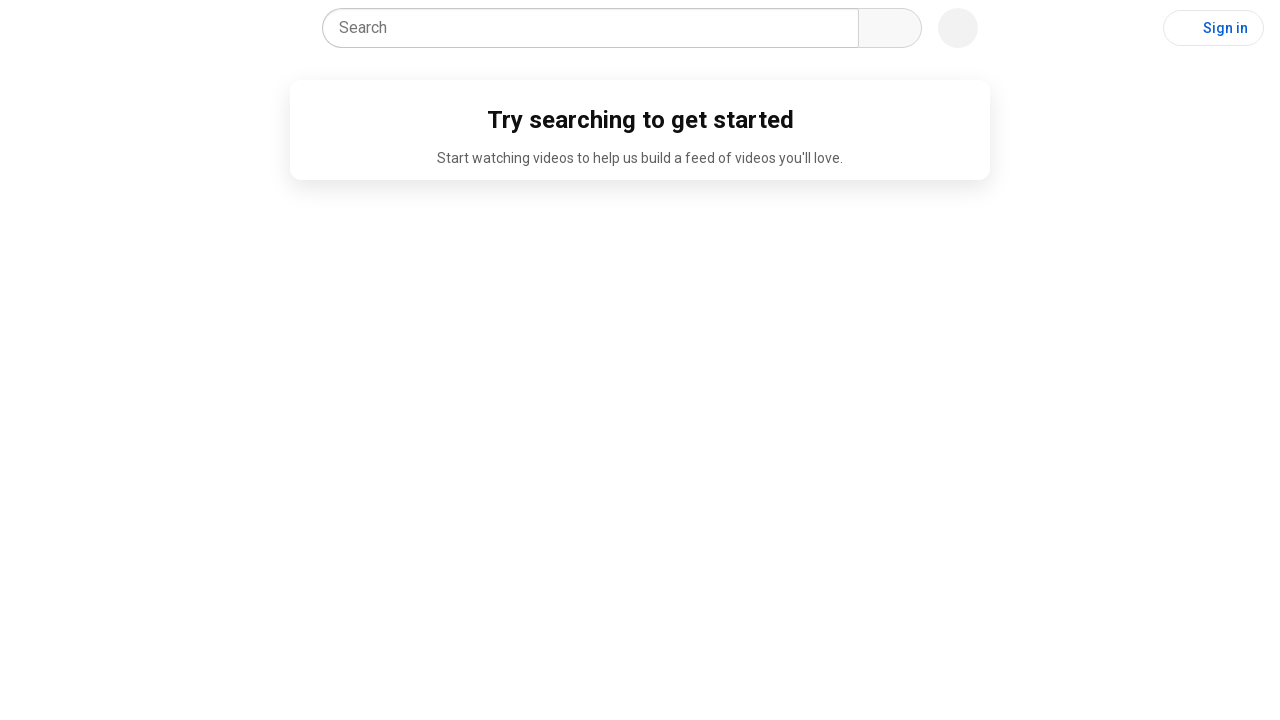

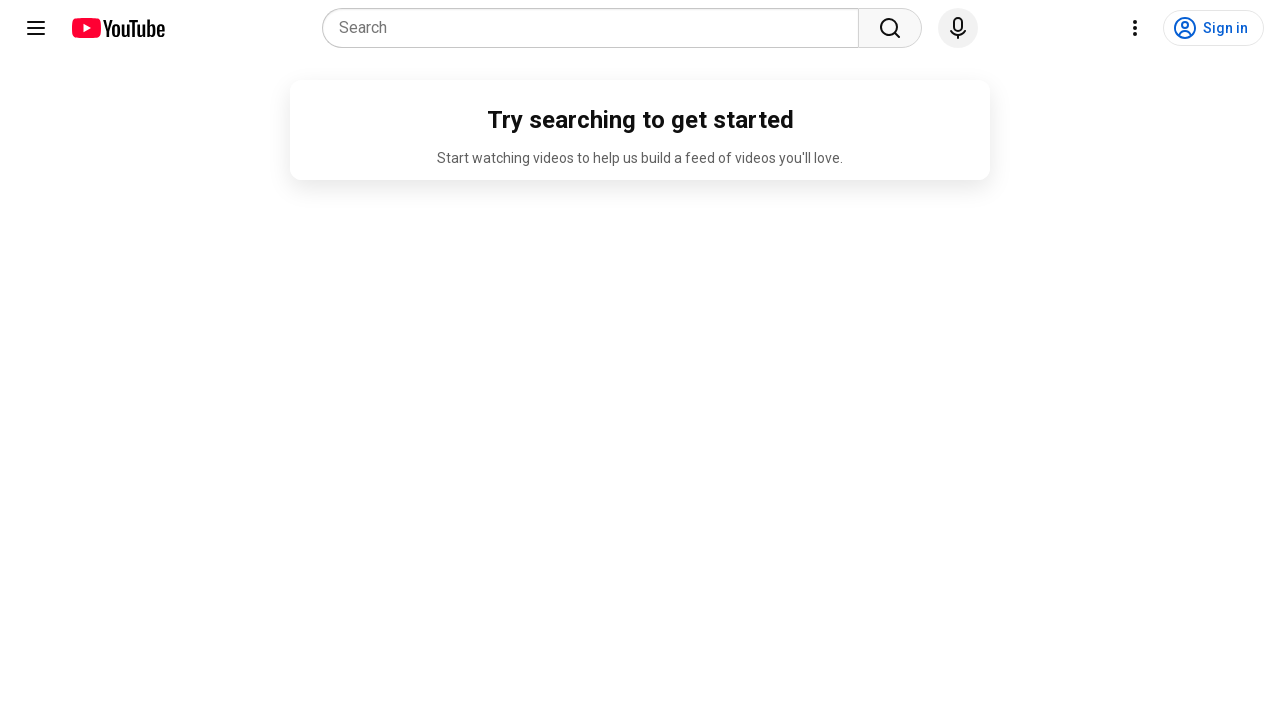